Verifies that a booking email link with the correct mailto format exists on each page

Starting URL: https://ntig-uppsala.github.io/Frisor-Saxe/index.html

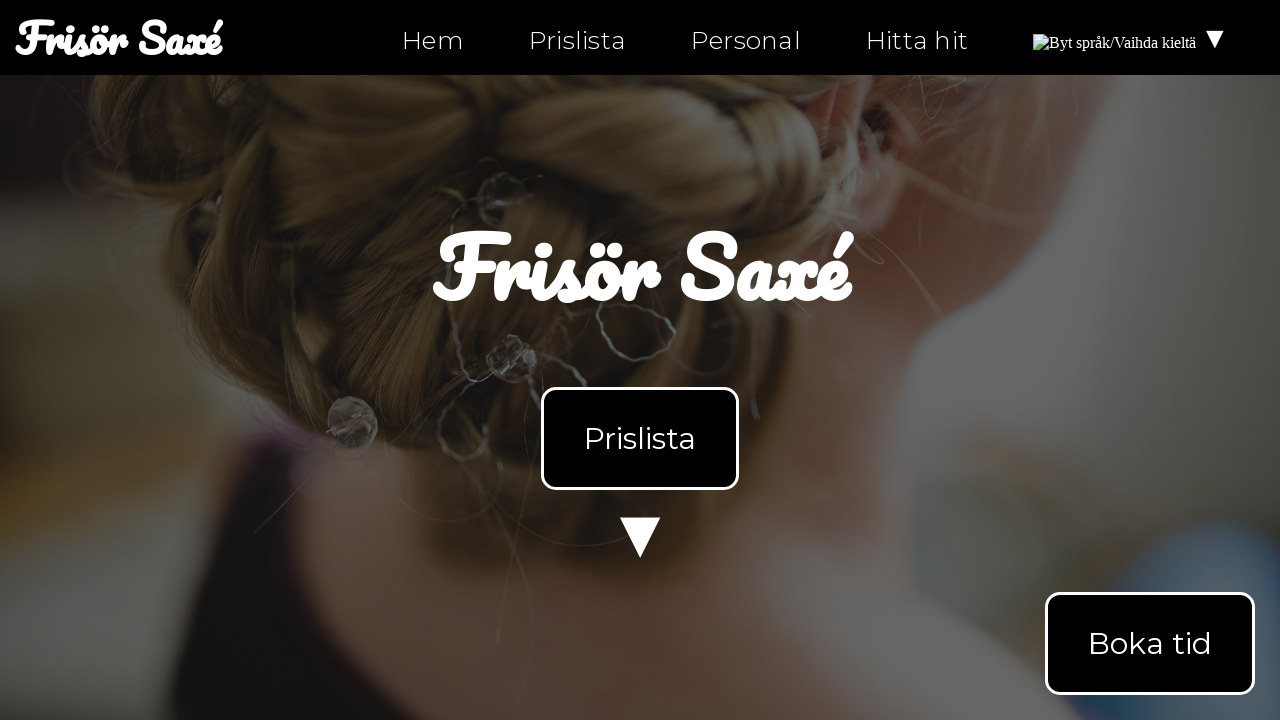

Waited for anchor elements to load on index page
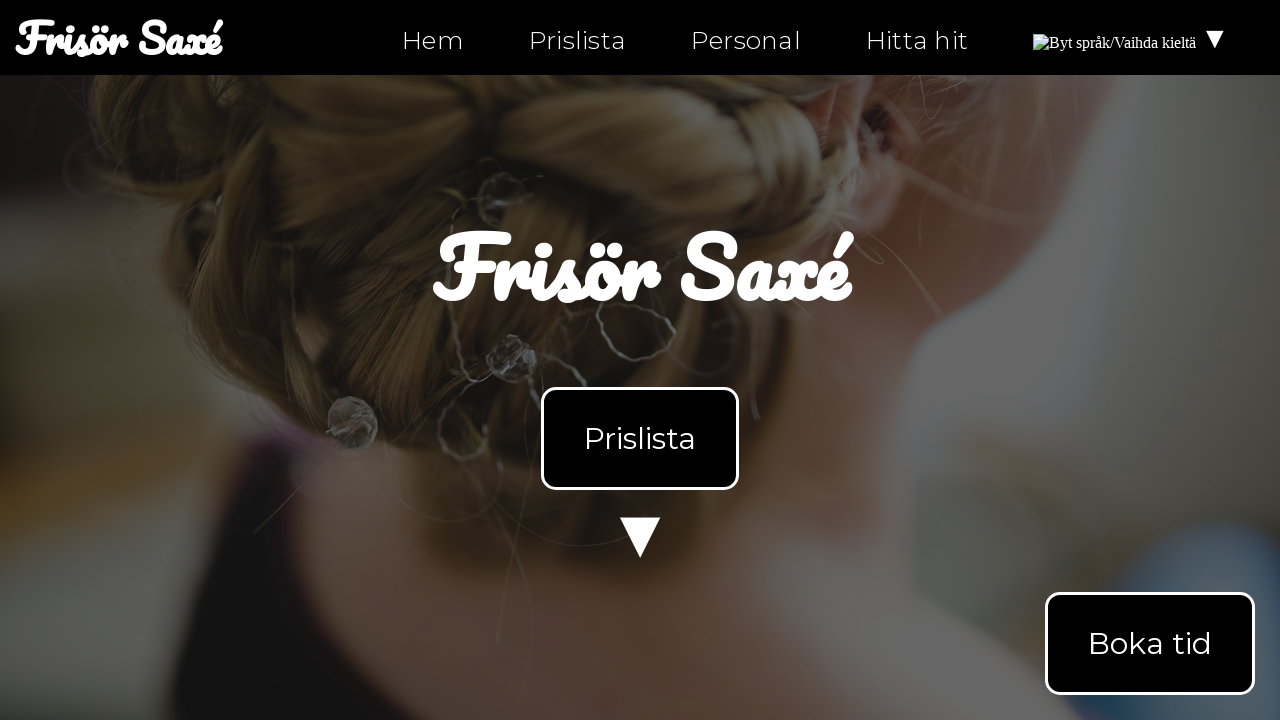

Located booking email link on index page
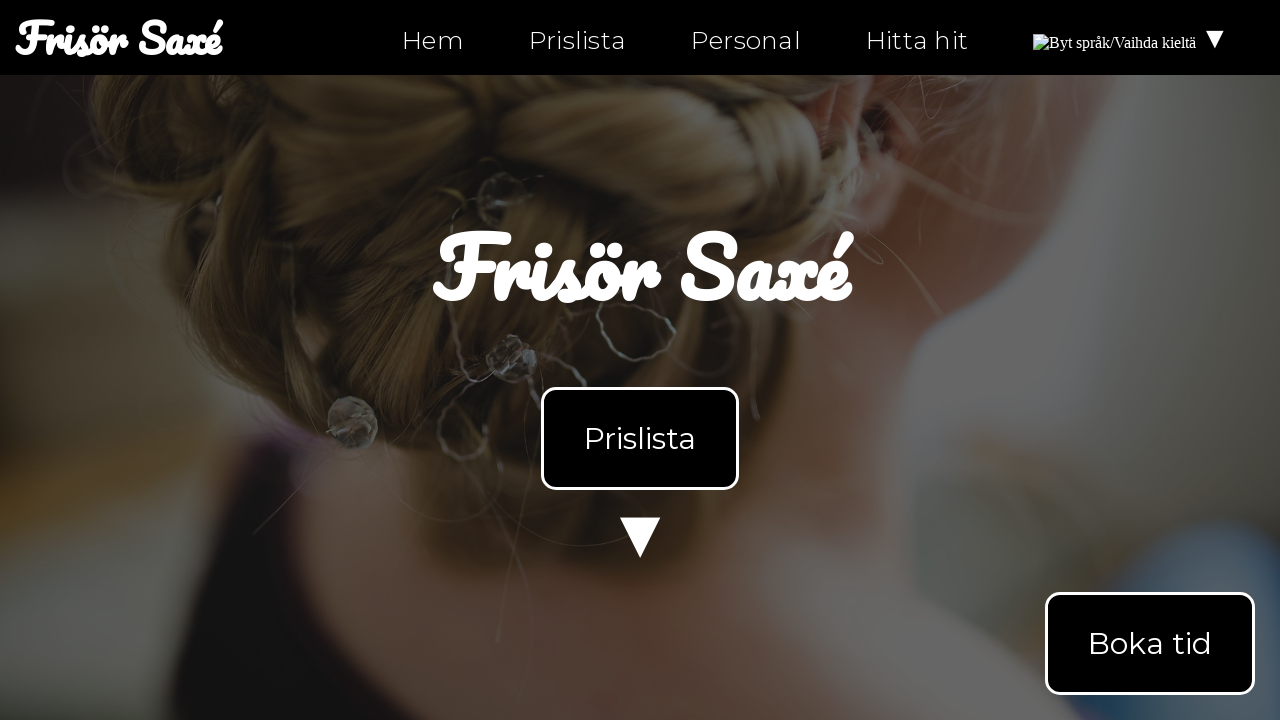

Verified booking email link exists on index page
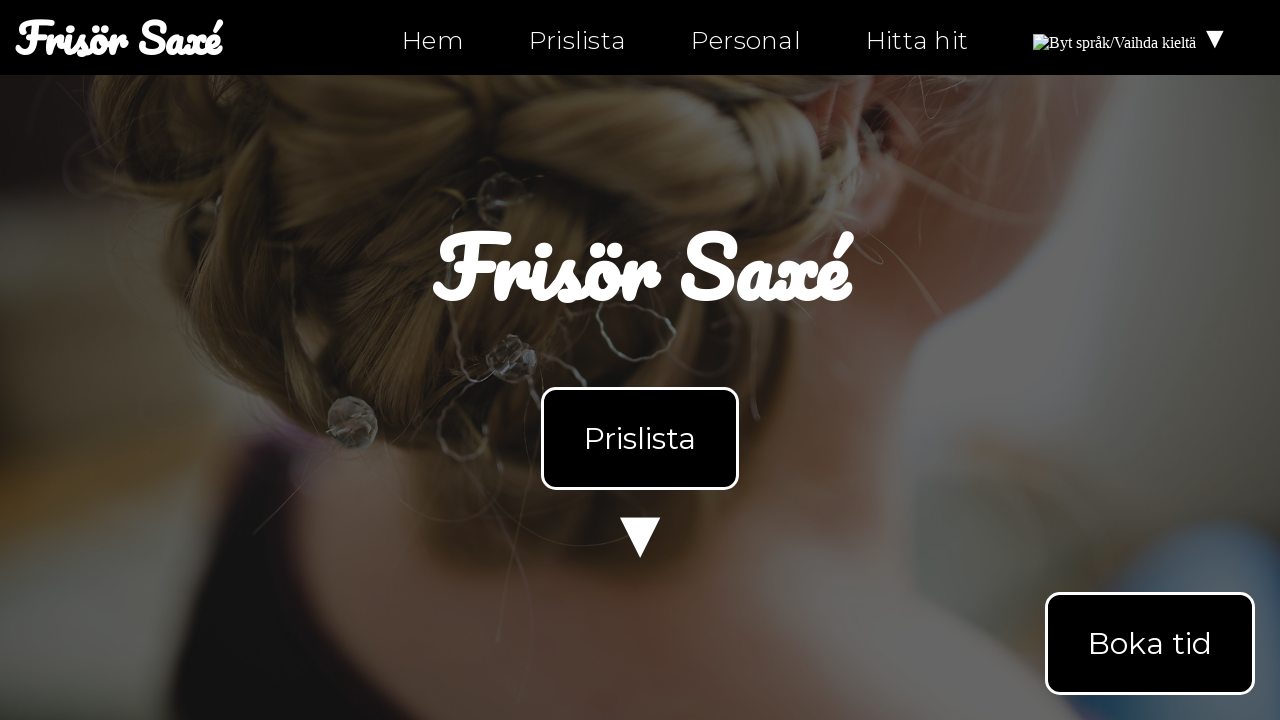

Navigated to personal.html page
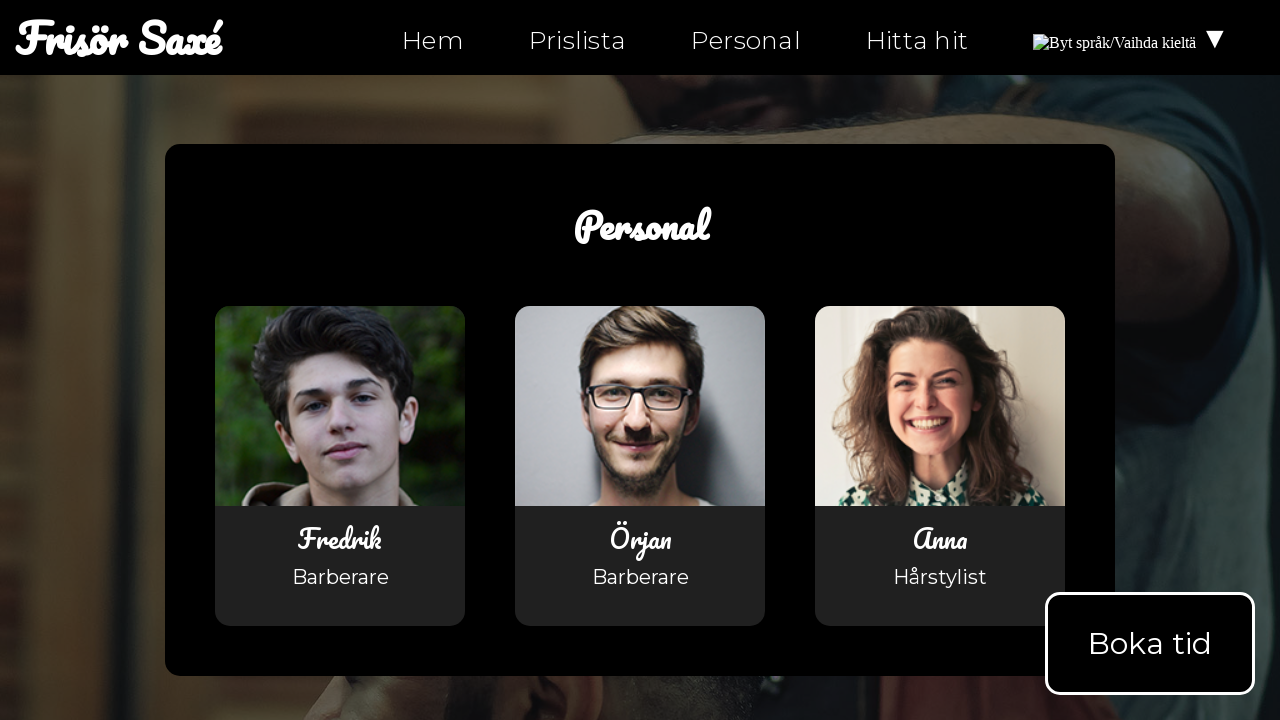

Located booking email link on personal.html page
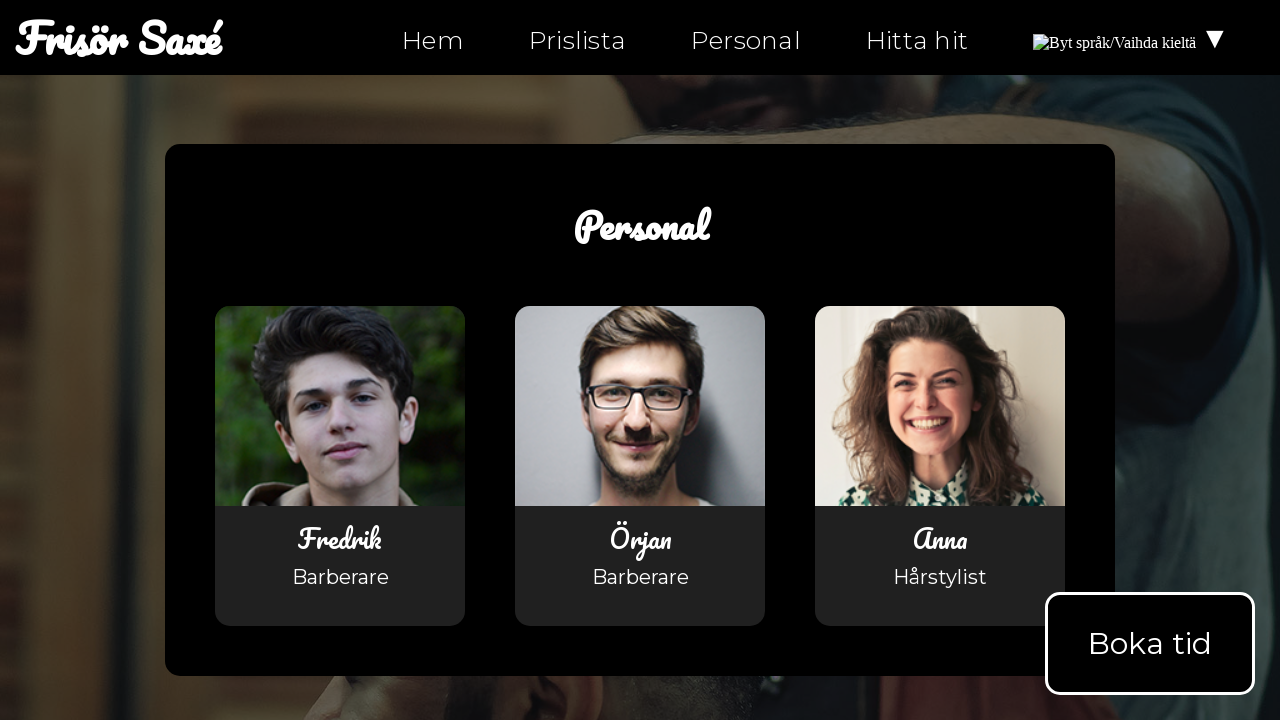

Verified booking email link exists on personal.html page
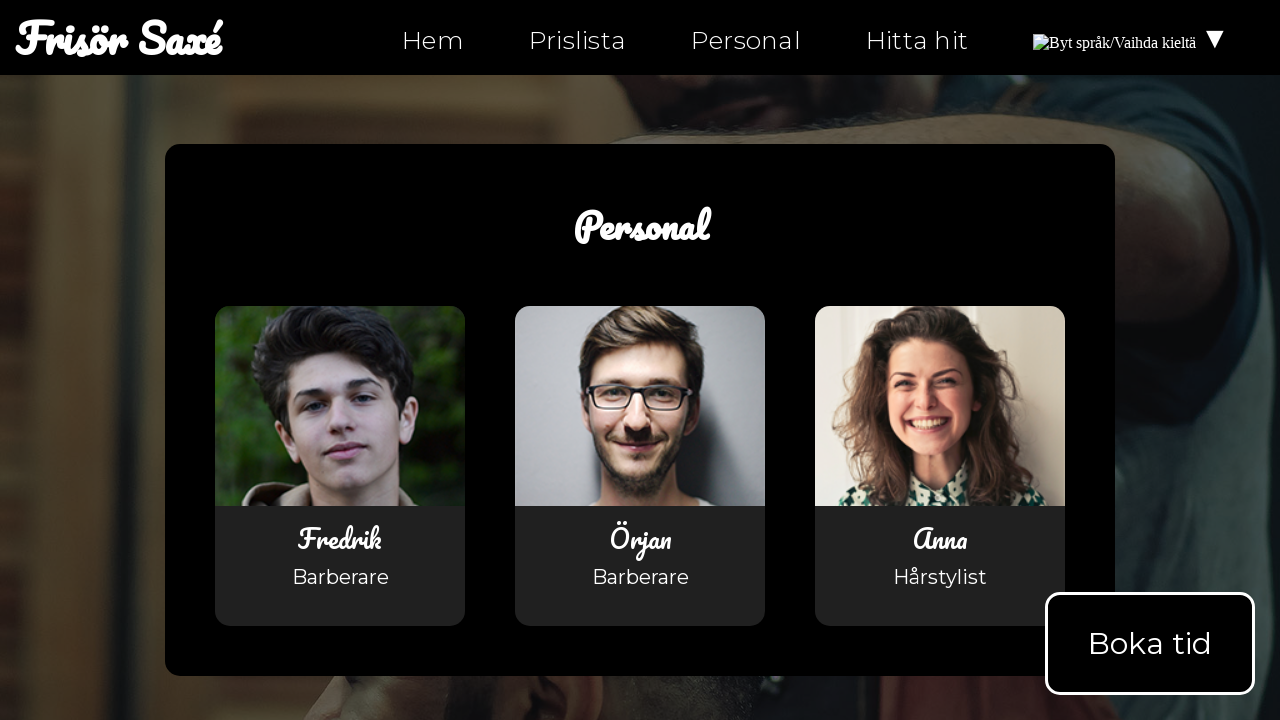

Navigated to hitta-hit.html page
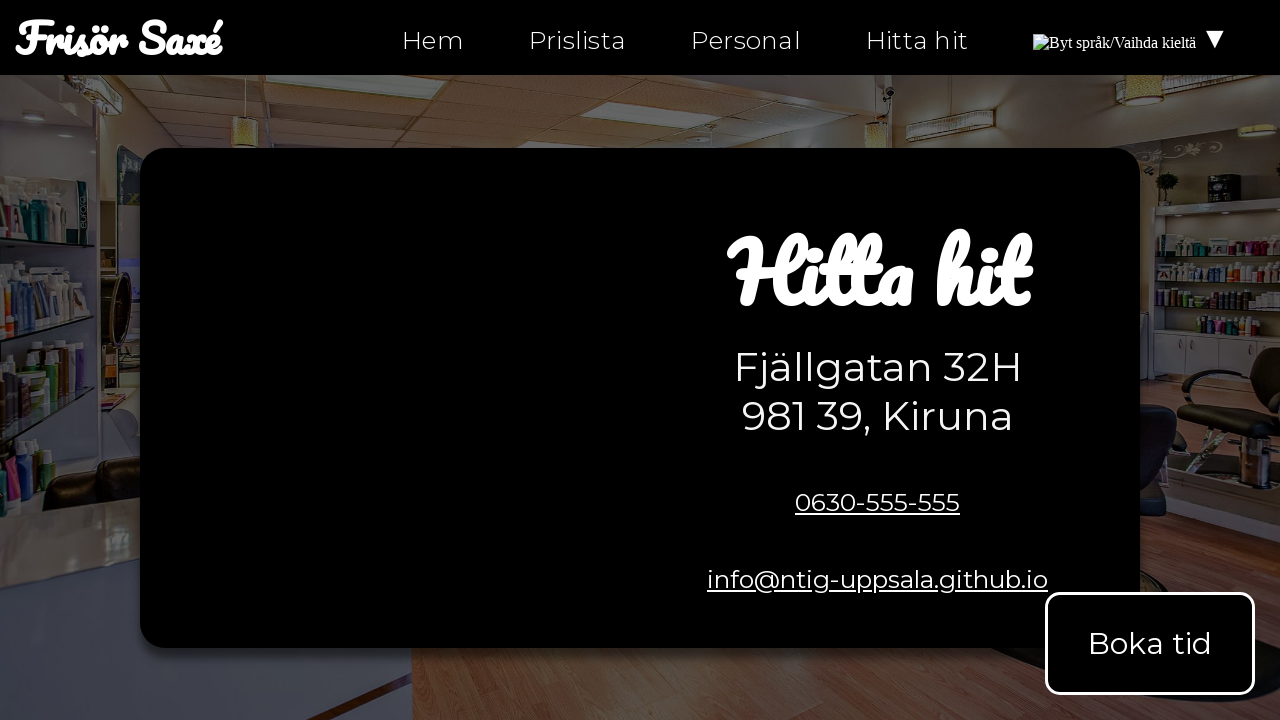

Located booking email link on hitta-hit.html page
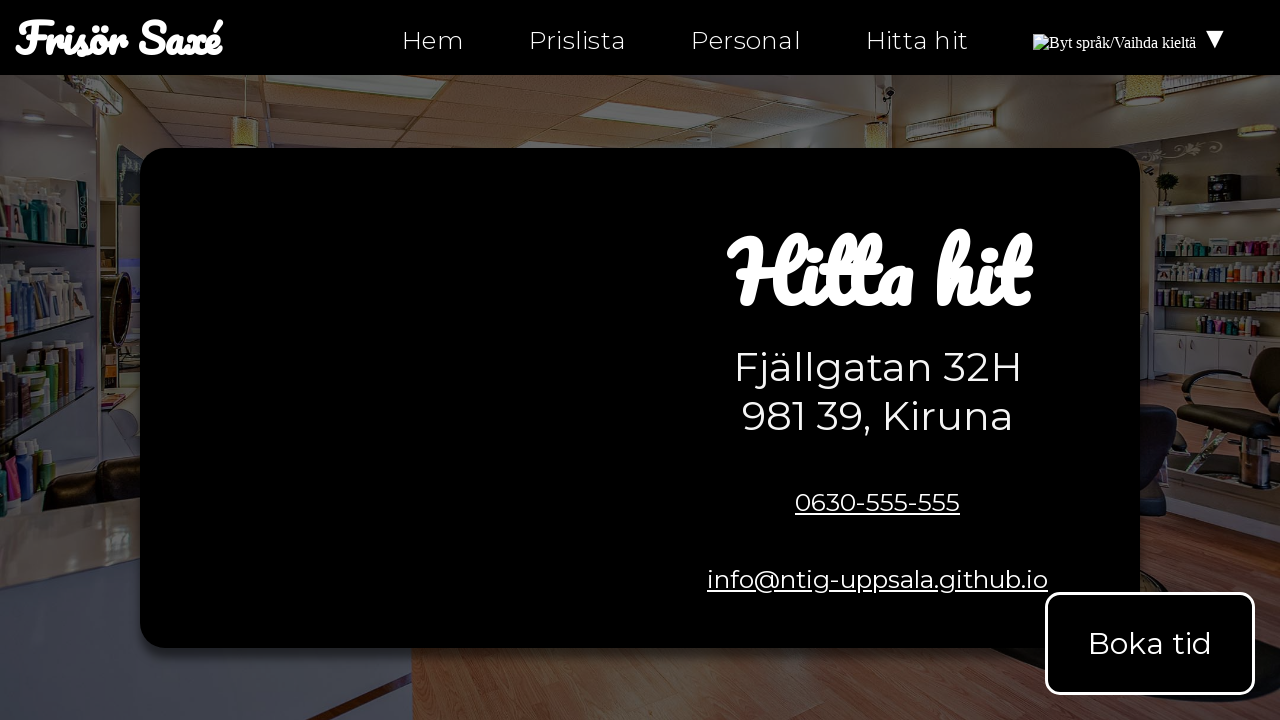

Verified booking email link exists on hitta-hit.html page
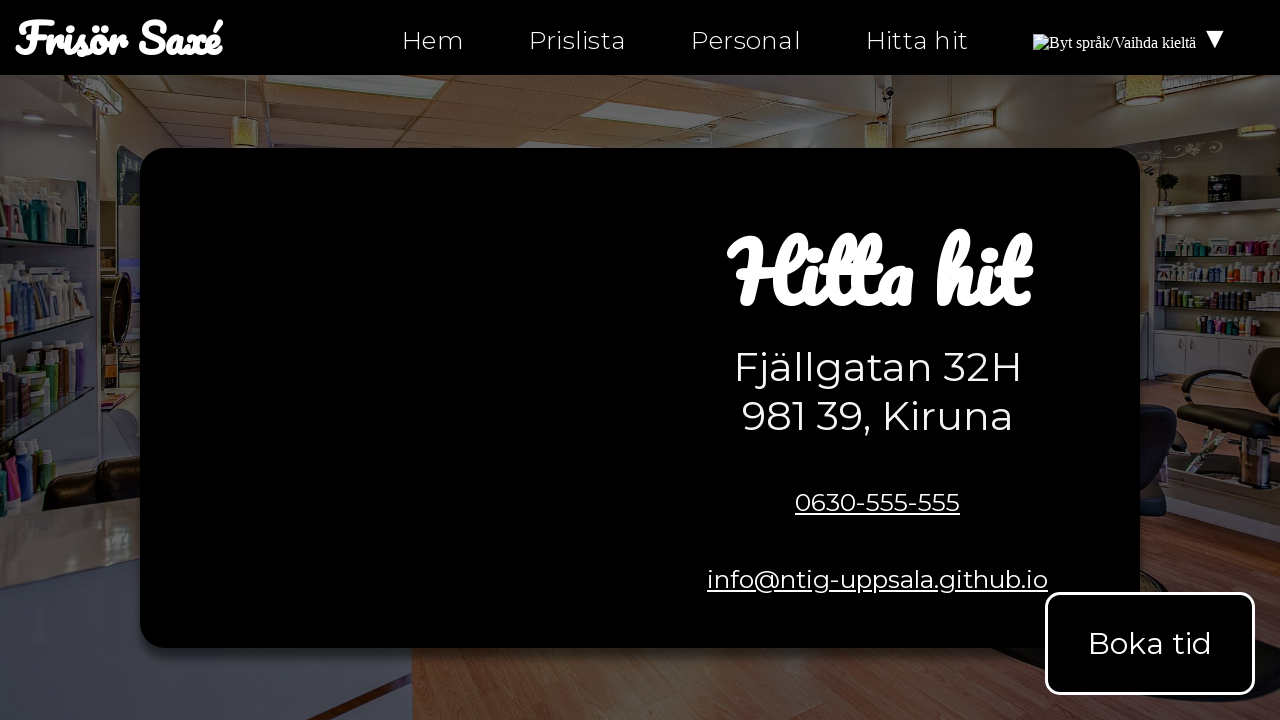

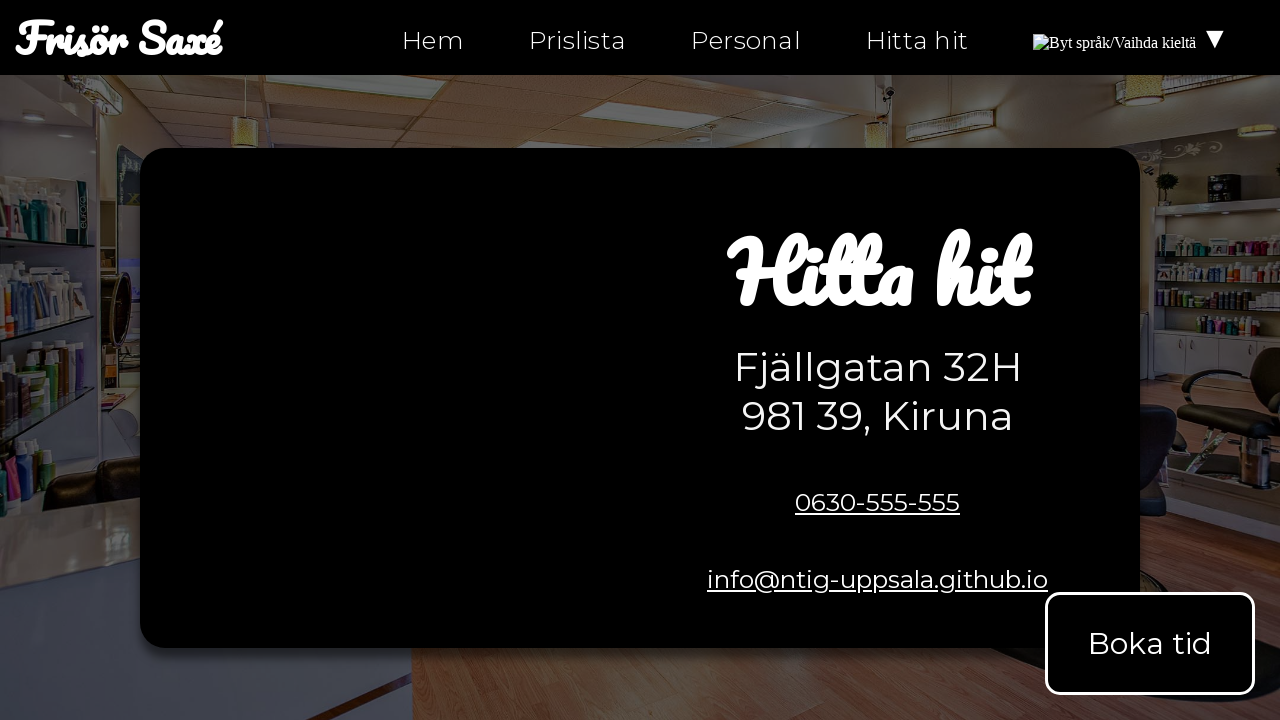